Tests radio button functionality by clicking on "Yes" and "Impressive" radio buttons and verifying the selection results are displayed correctly

Starting URL: https://demoqa.com/radio-button

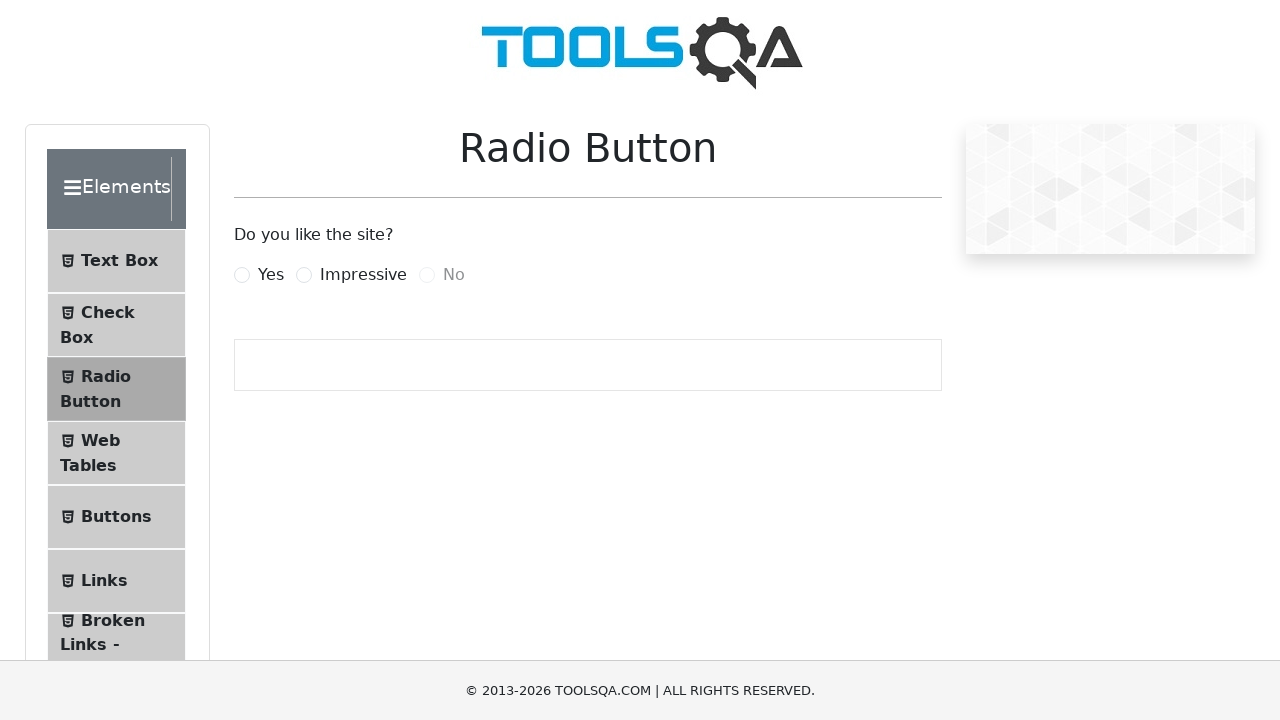

Clicked on 'Yes' radio button at (271, 275) on label[for='yesRadio']
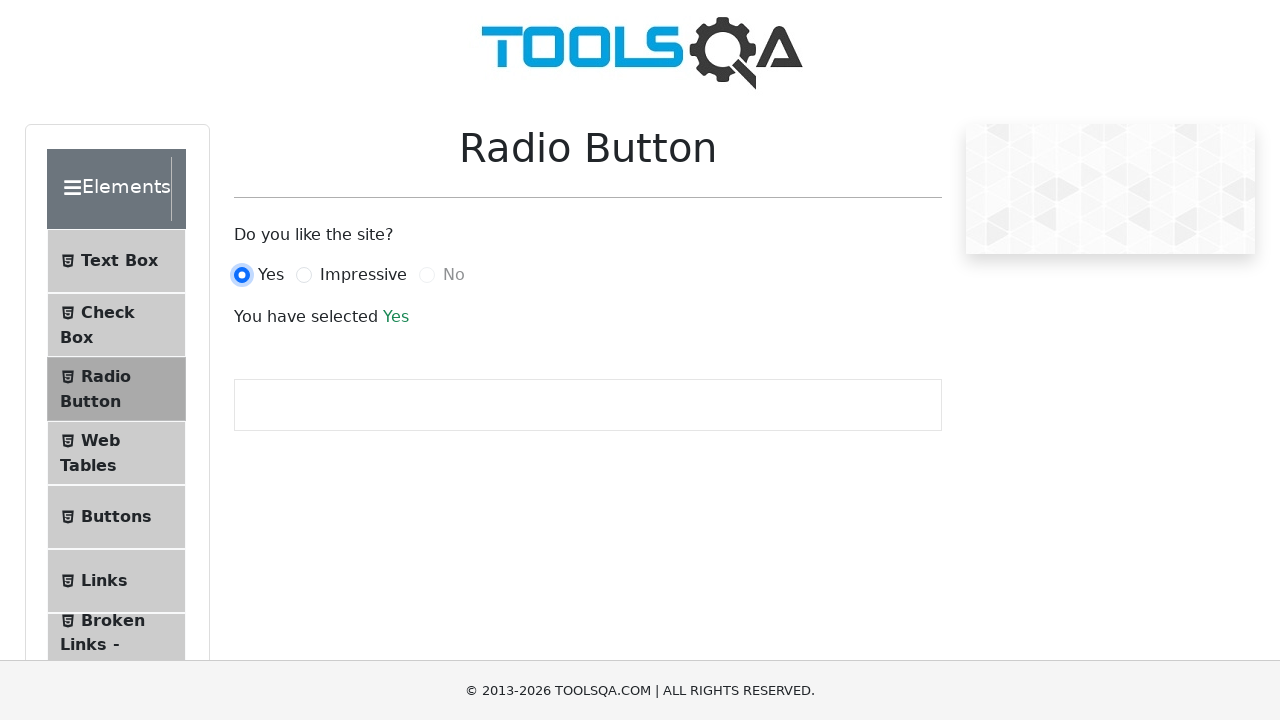

Verified that 'You have selected Yes' result text is displayed
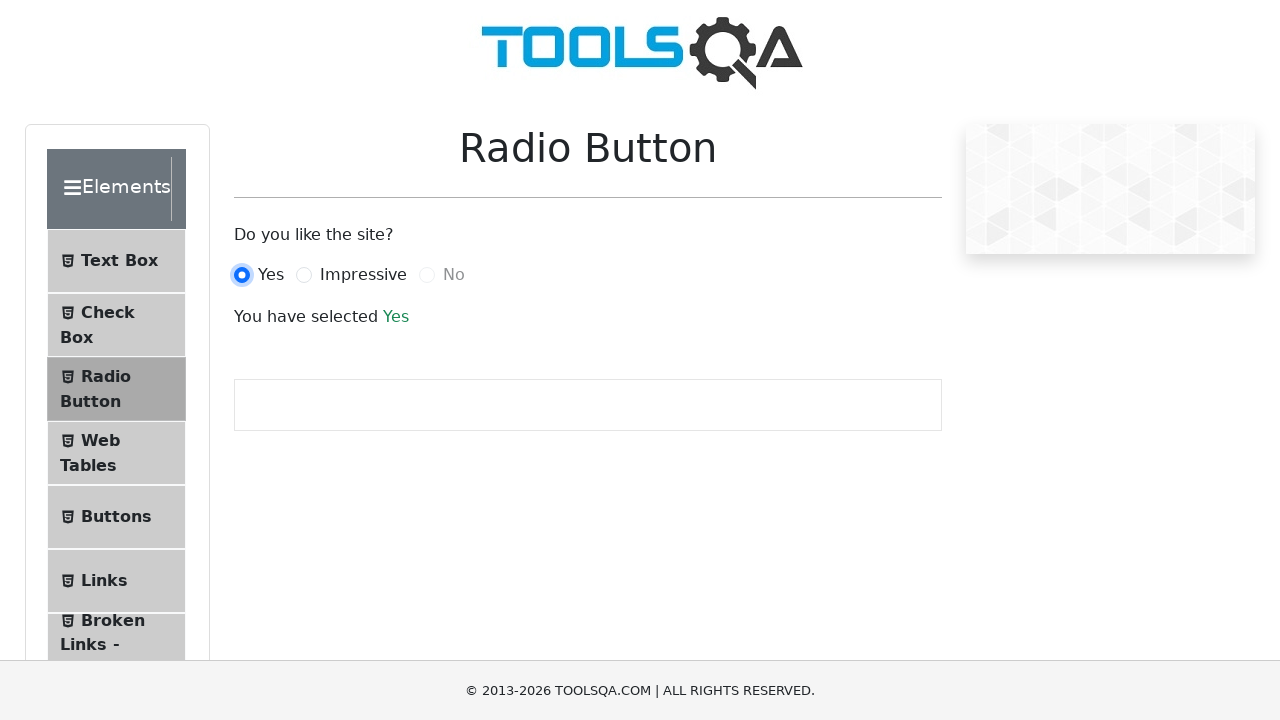

Clicked on 'Impressive' radio button at (363, 275) on label[for='impressiveRadio']
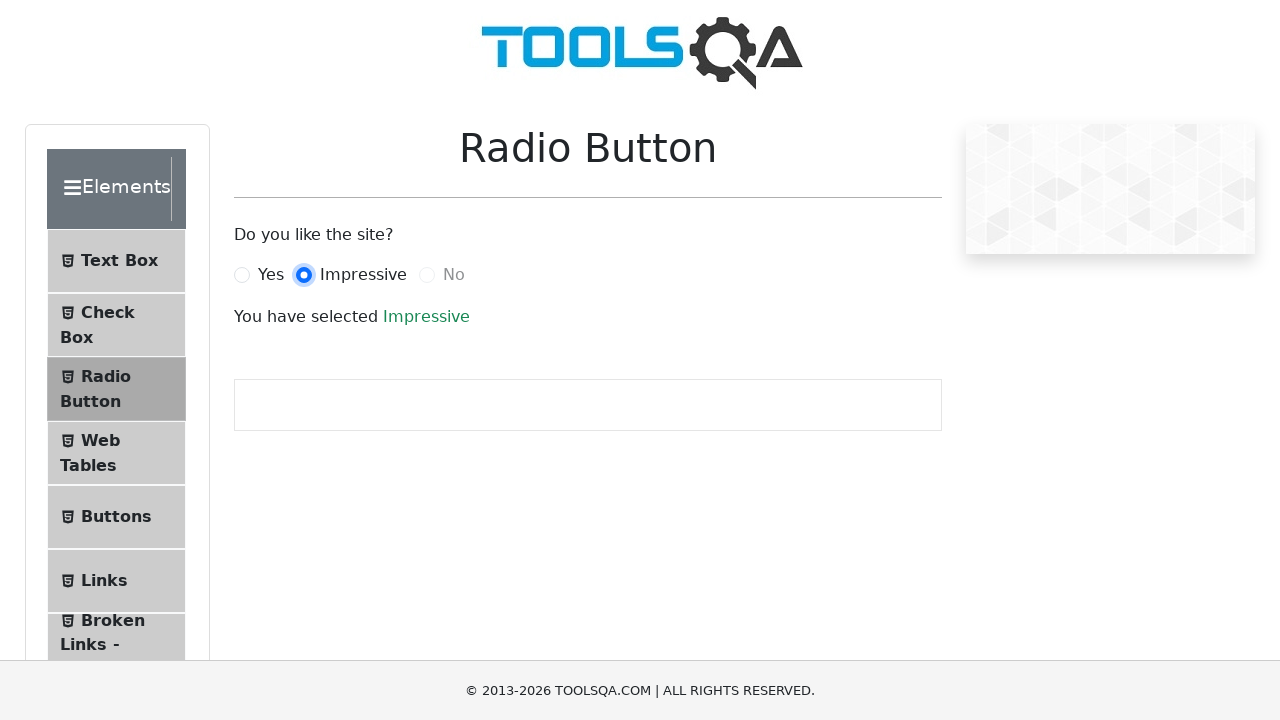

Verified that 'You have selected Impressive' result text is displayed
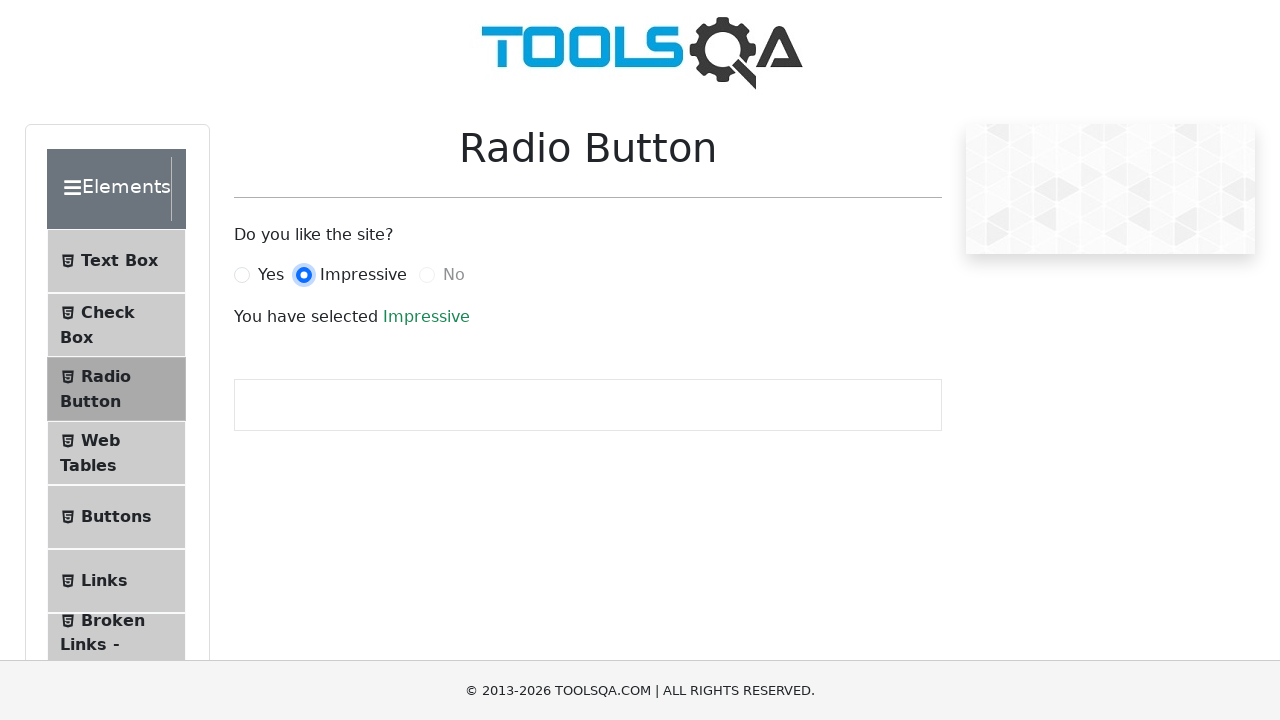

Verified that 'Do you like the site?' text is visible
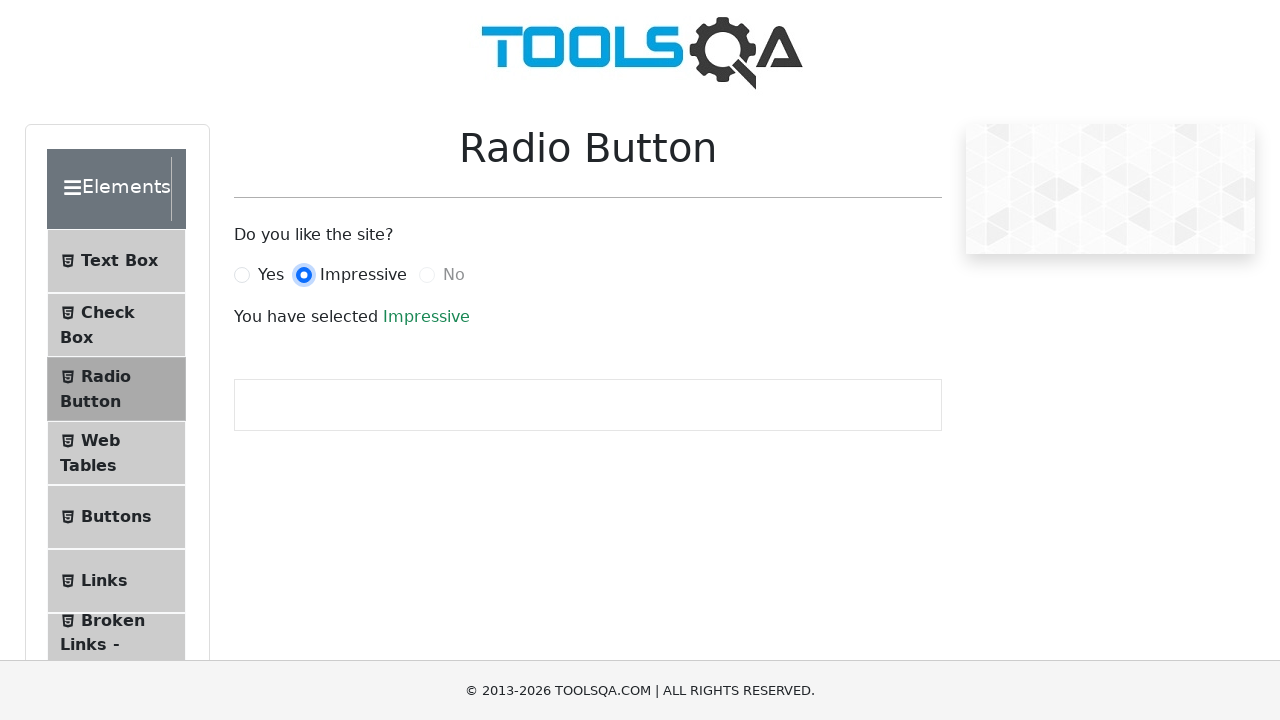

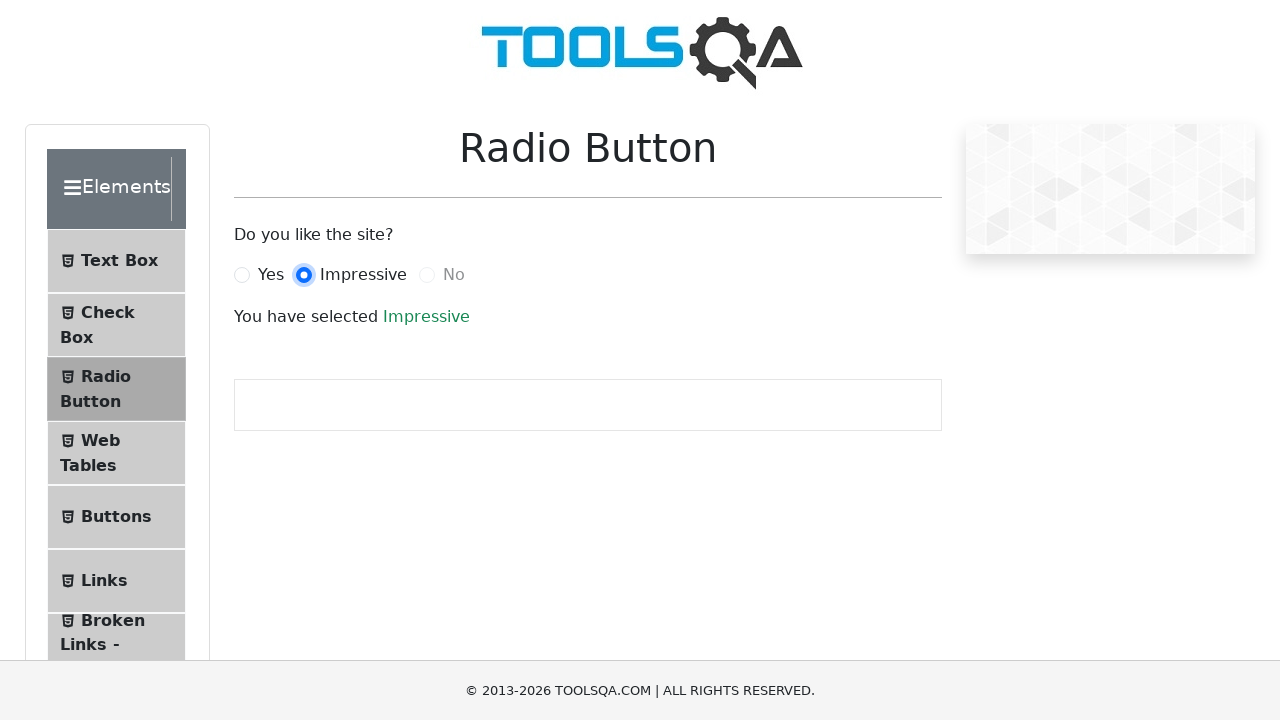